Navigates to a page containing frames and retrieves all frames on the page to verify frame handling capabilities.

Starting URL: https://letcode.in/frame

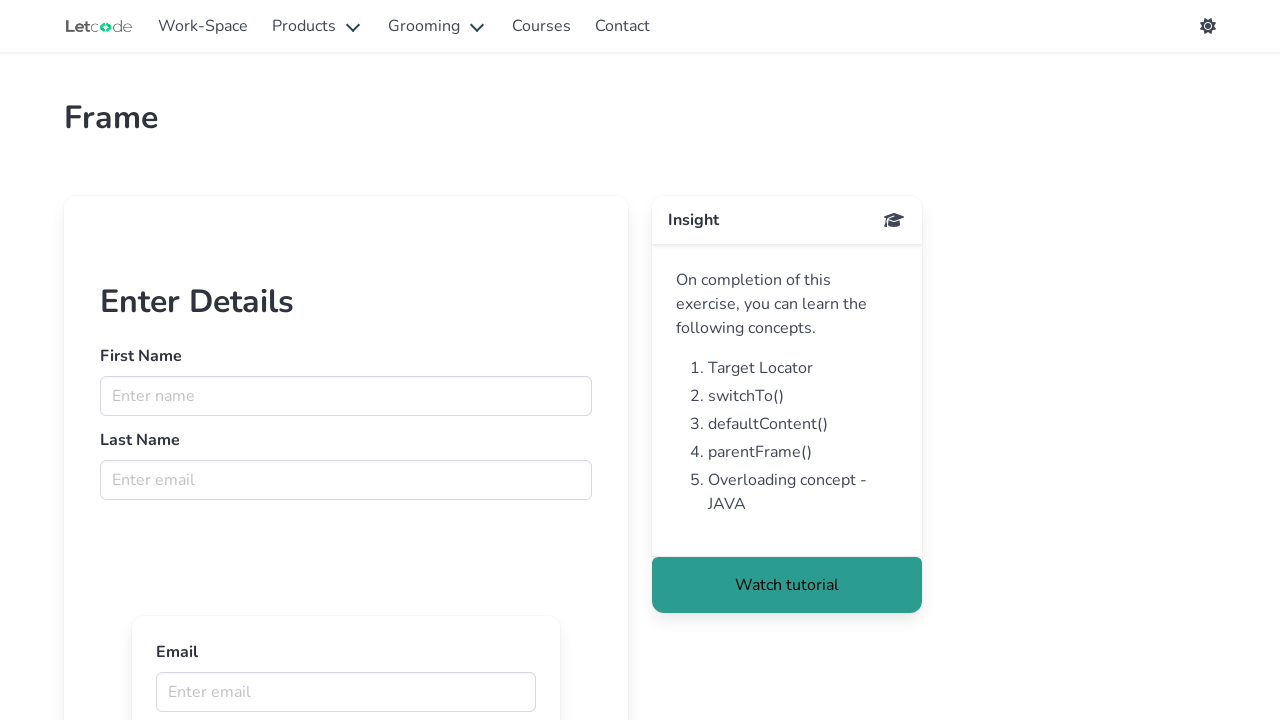

Navigated to https://letcode.in/frame
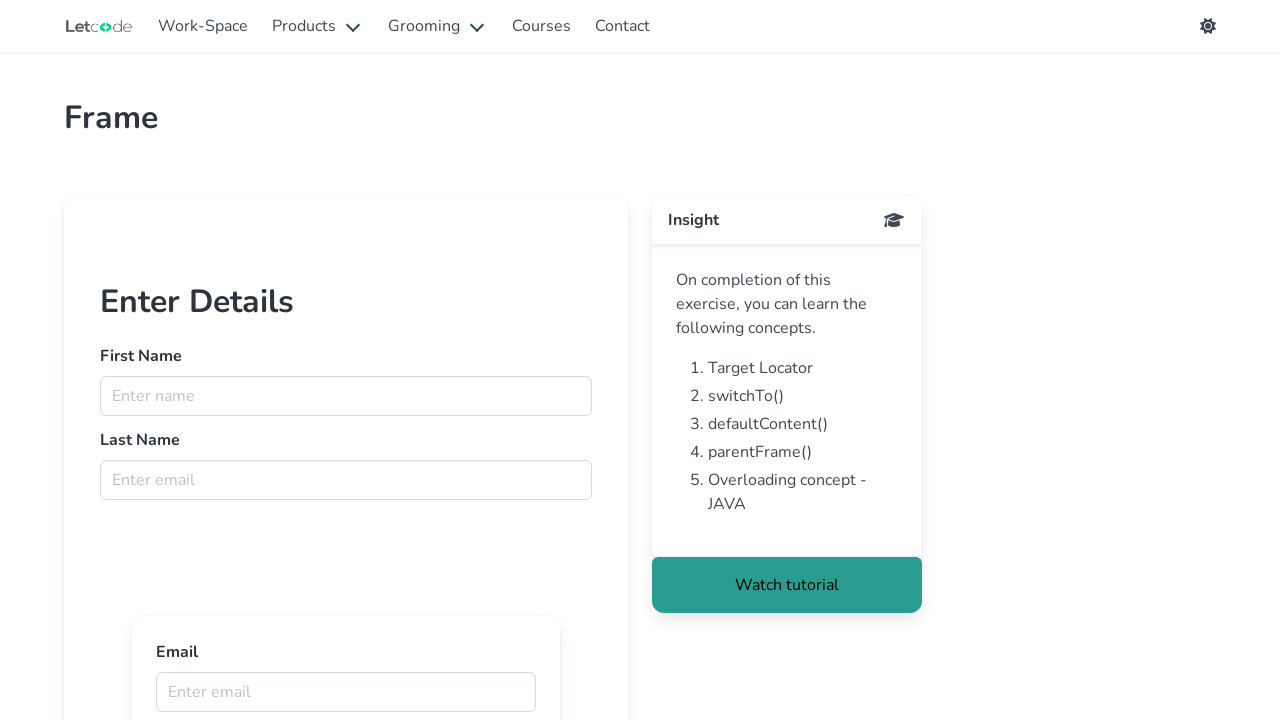

Retrieved all frames on the page - found 12 frames
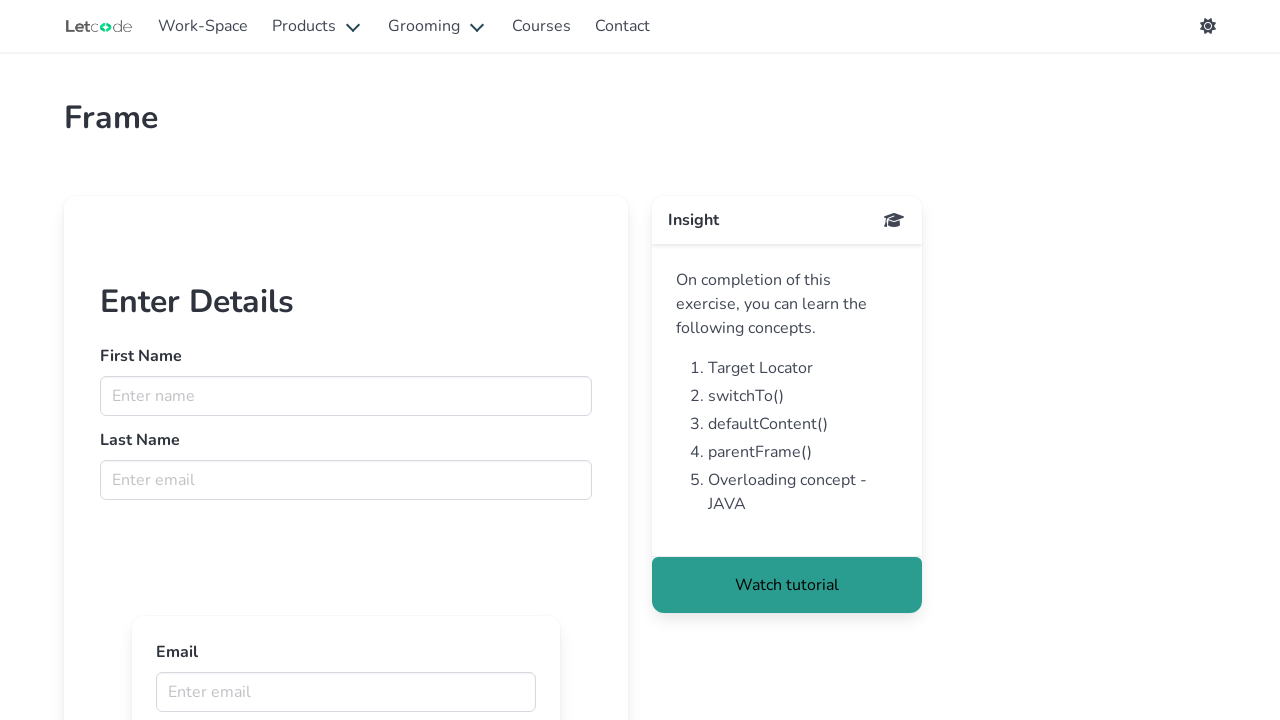

Main frame content loaded - h1 element found
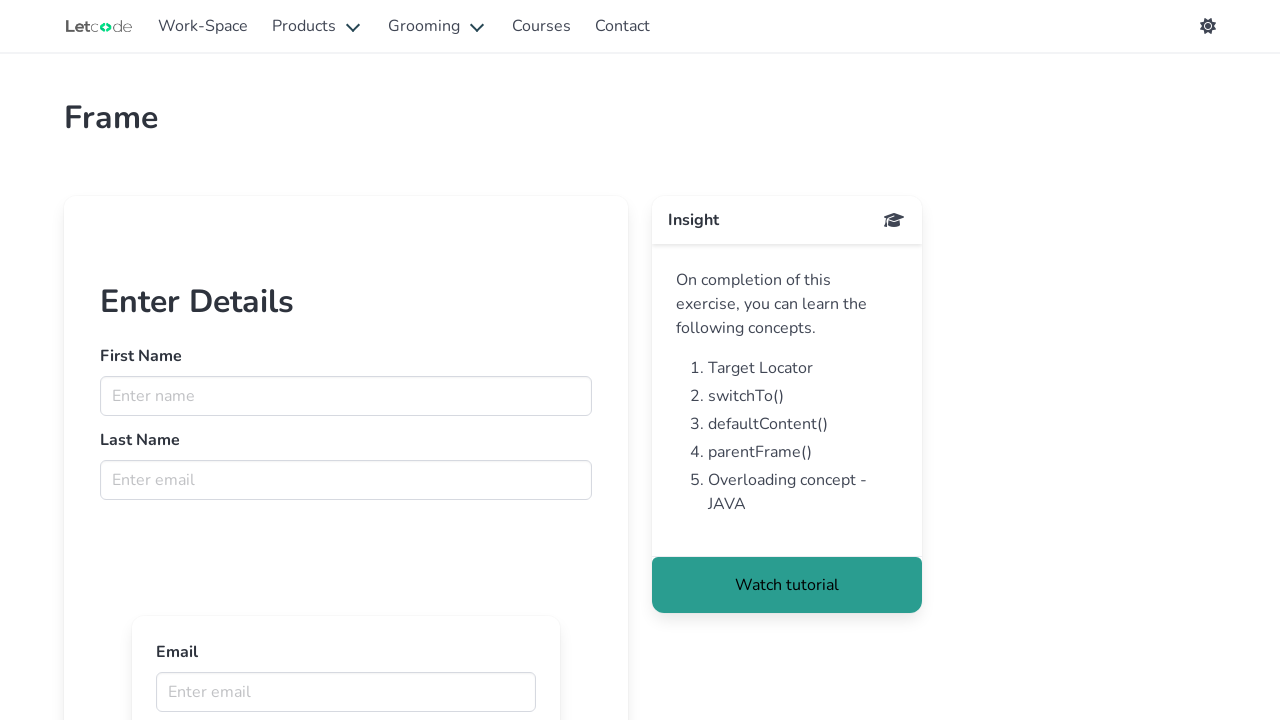

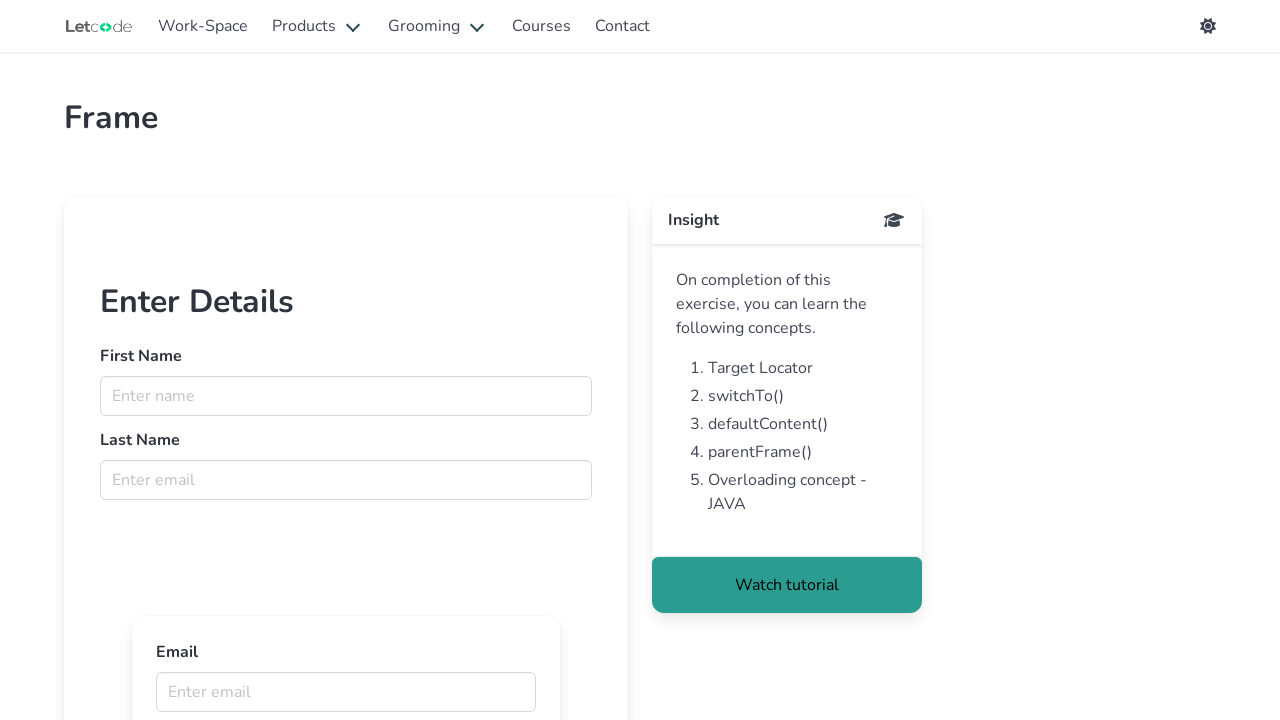